Tests a contact form by filling in first name, last name, email, mobile number, and company name fields, then submitting the form and accepting the confirmation alert.

Starting URL: http://only-testing-blog.blogspot.com/2014/05/form.html

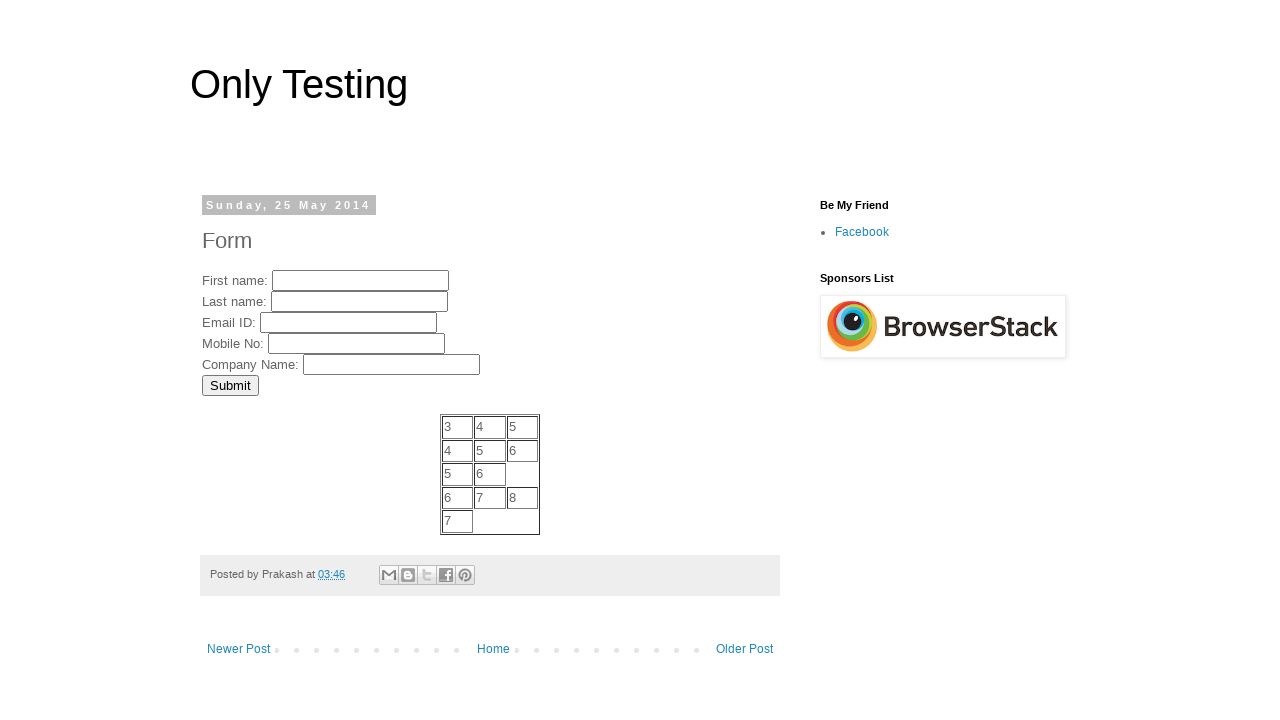

Filled first name field with 'Michael' on input[name='FirstName']
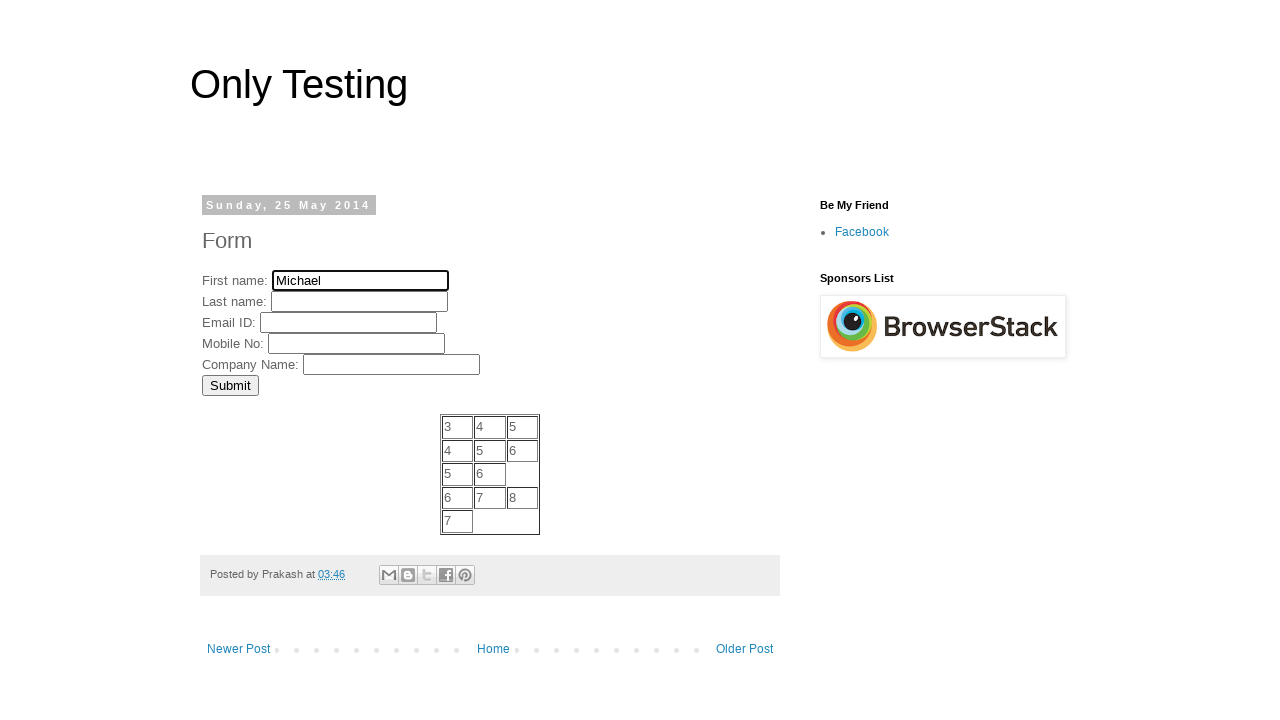

Filled last name field with 'Johnson' on input[name='LastName']
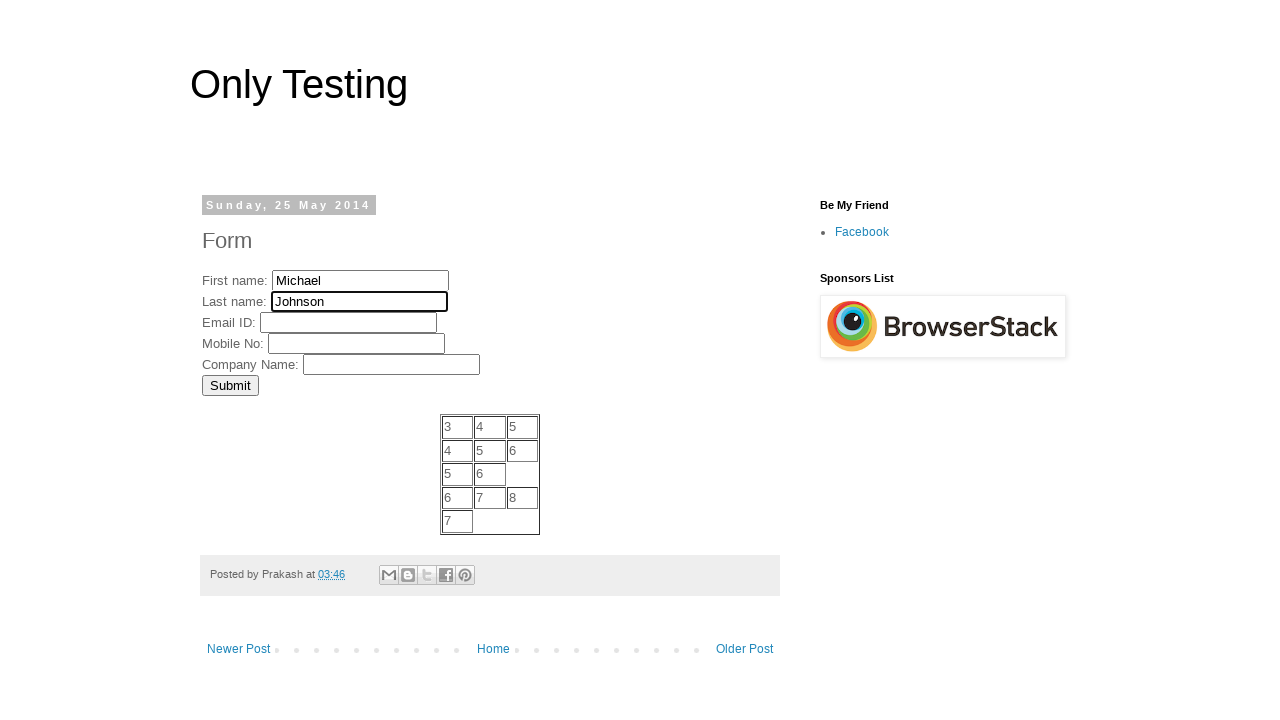

Filled email field with 'michael.johnson@testmail.com' on input[name='EmailID']
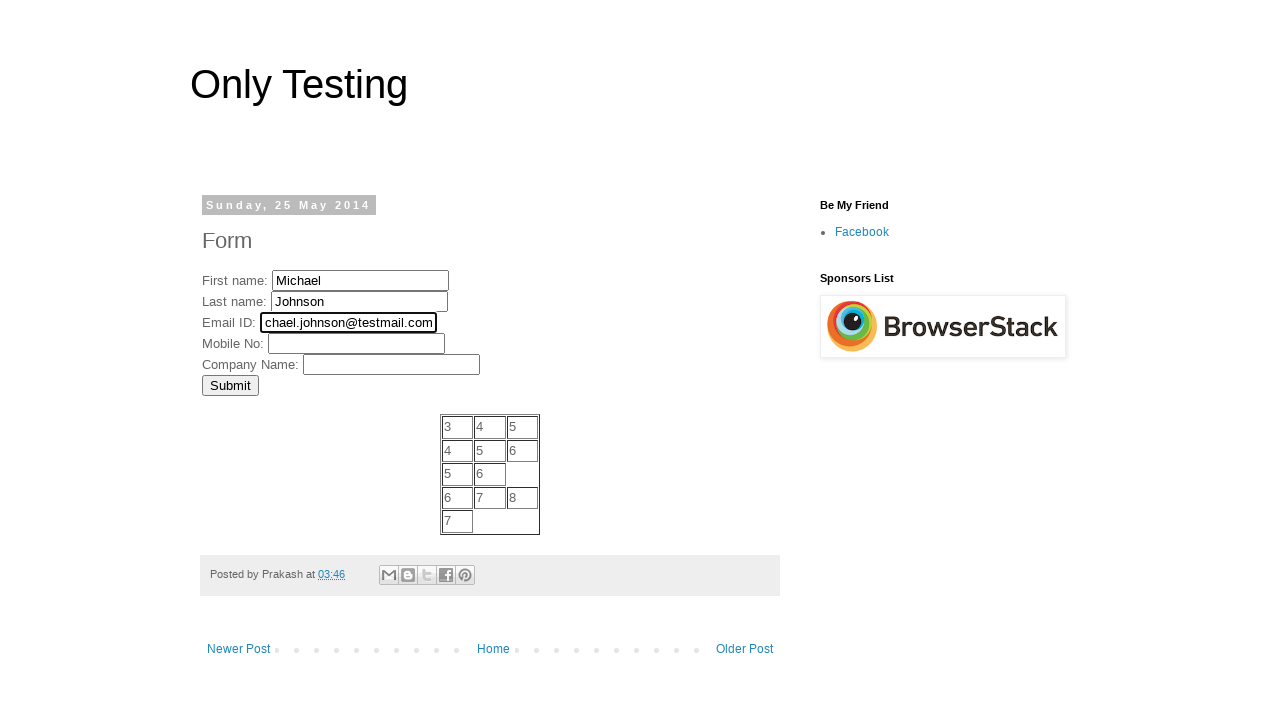

Filled mobile number field with '5551234567' on input[name='MobNo']
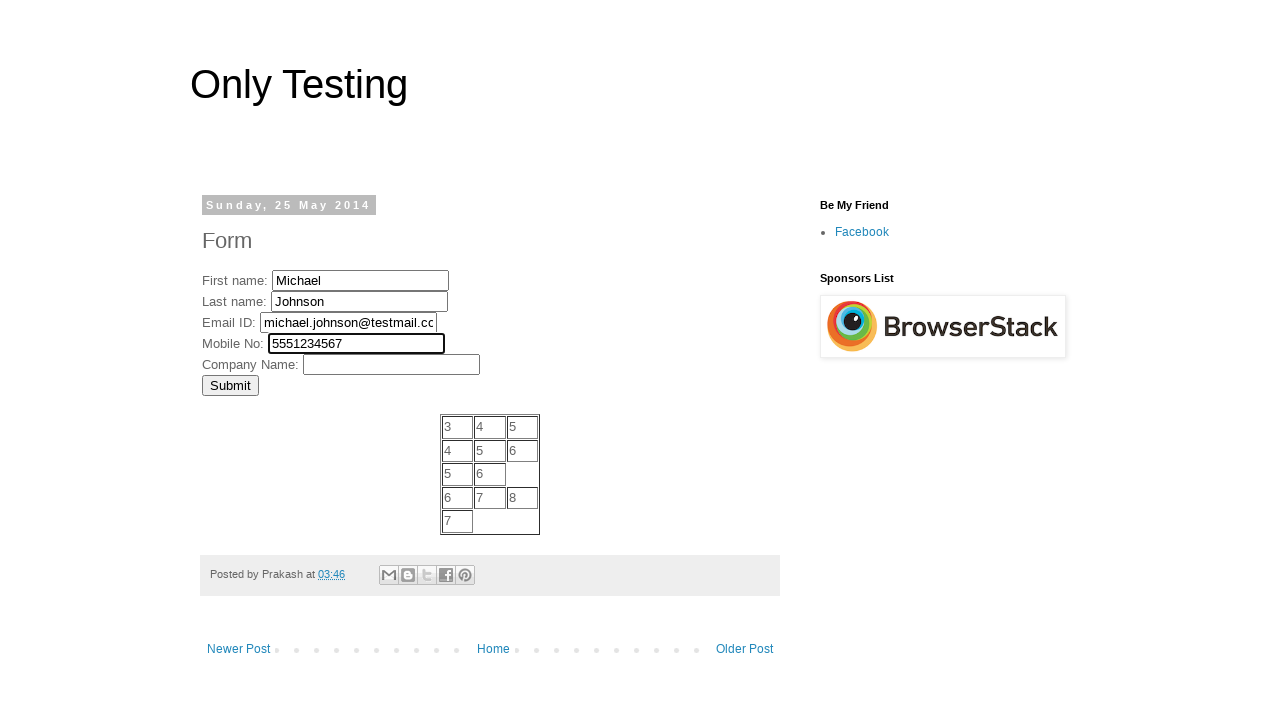

Filled company name field with 'TechCorp Solutions' on input[name='Company']
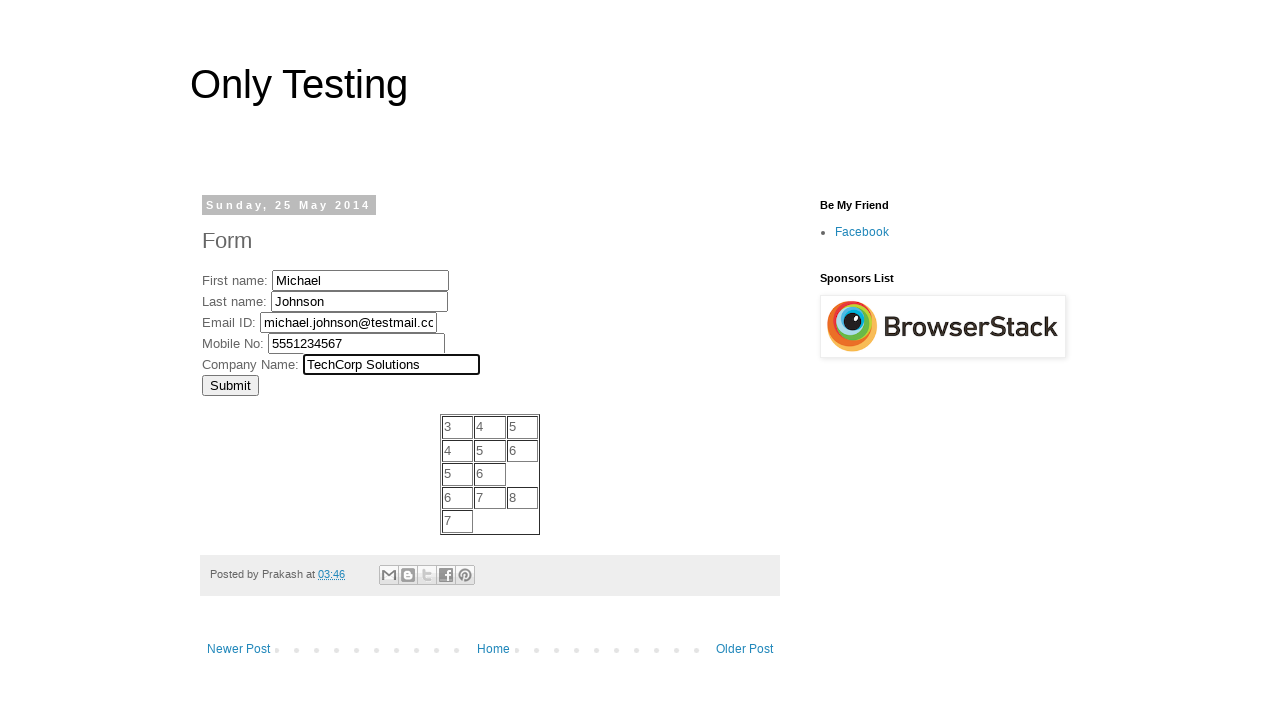

Clicked submit button to submit the form at (230, 385) on input[type='submit']
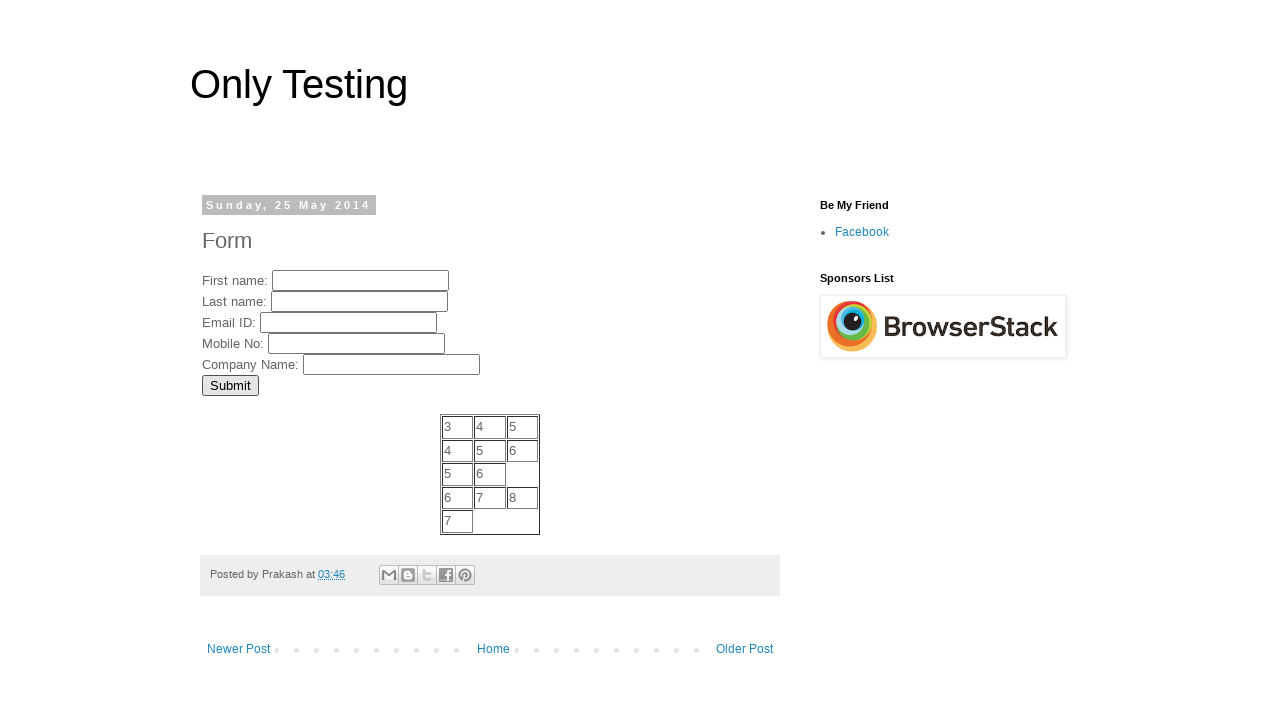

Set up dialog handler to accept confirmation alerts
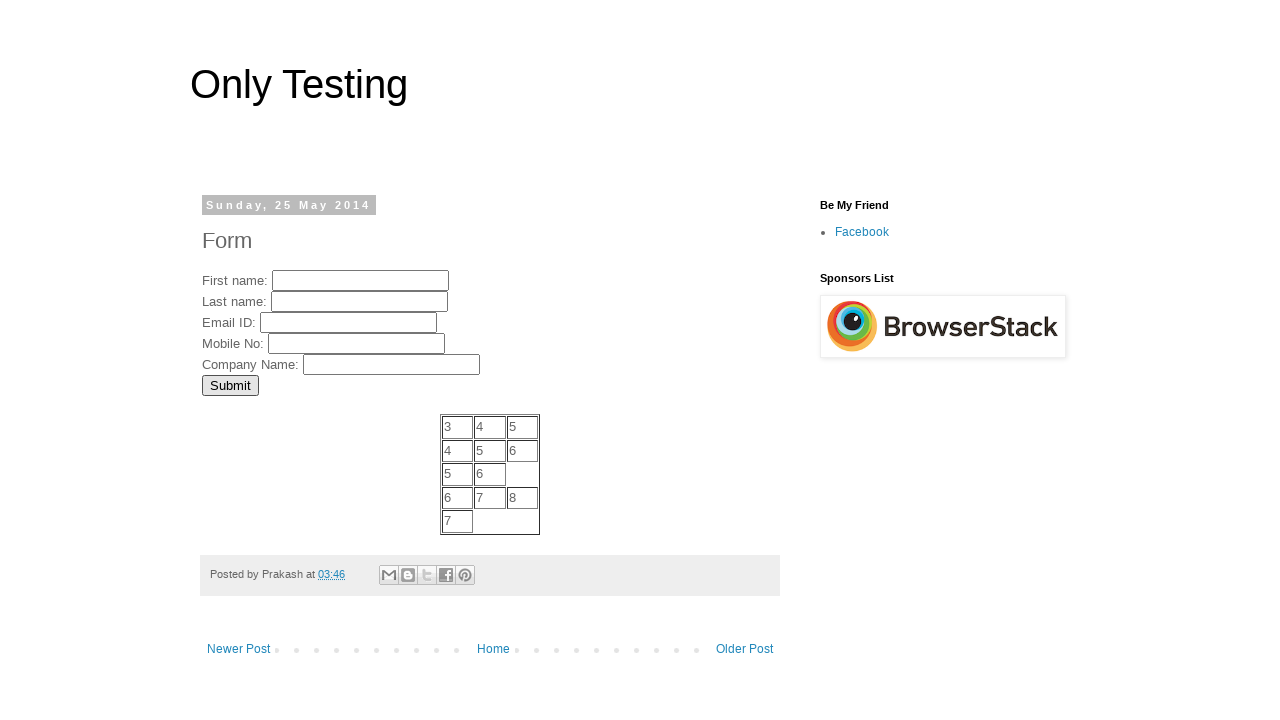

Waited 1 second for alert to appear and be processed
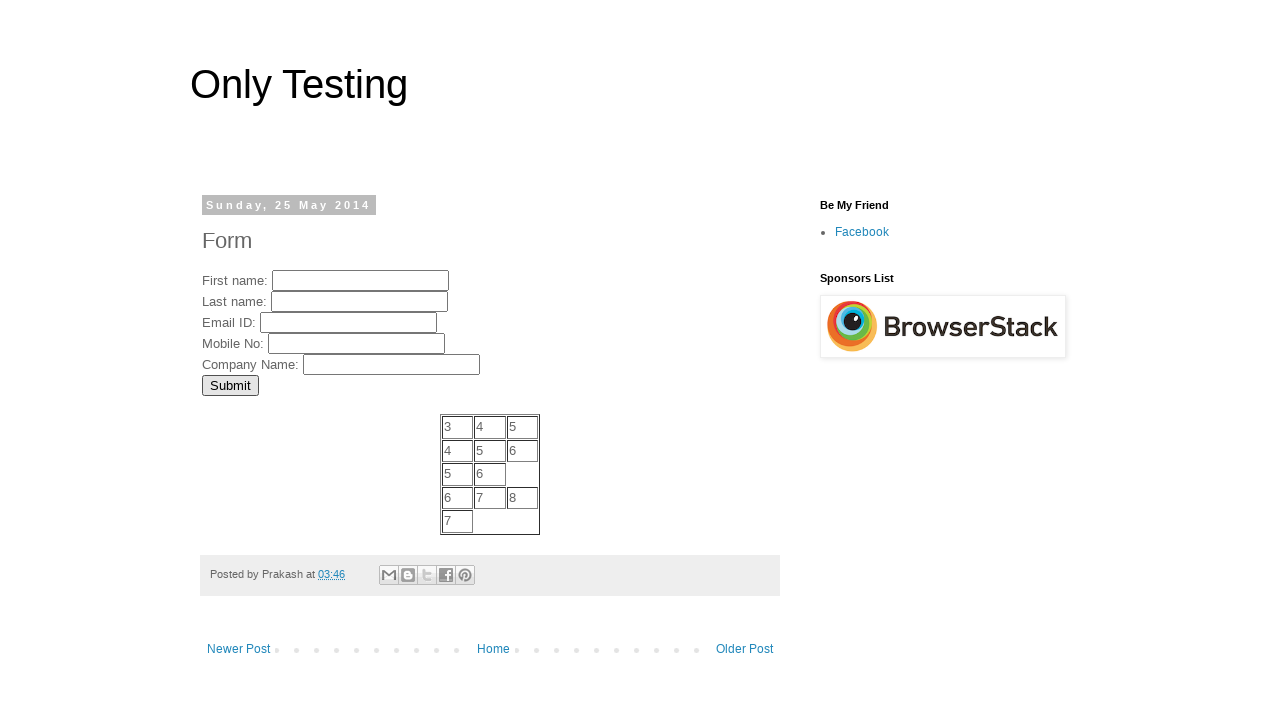

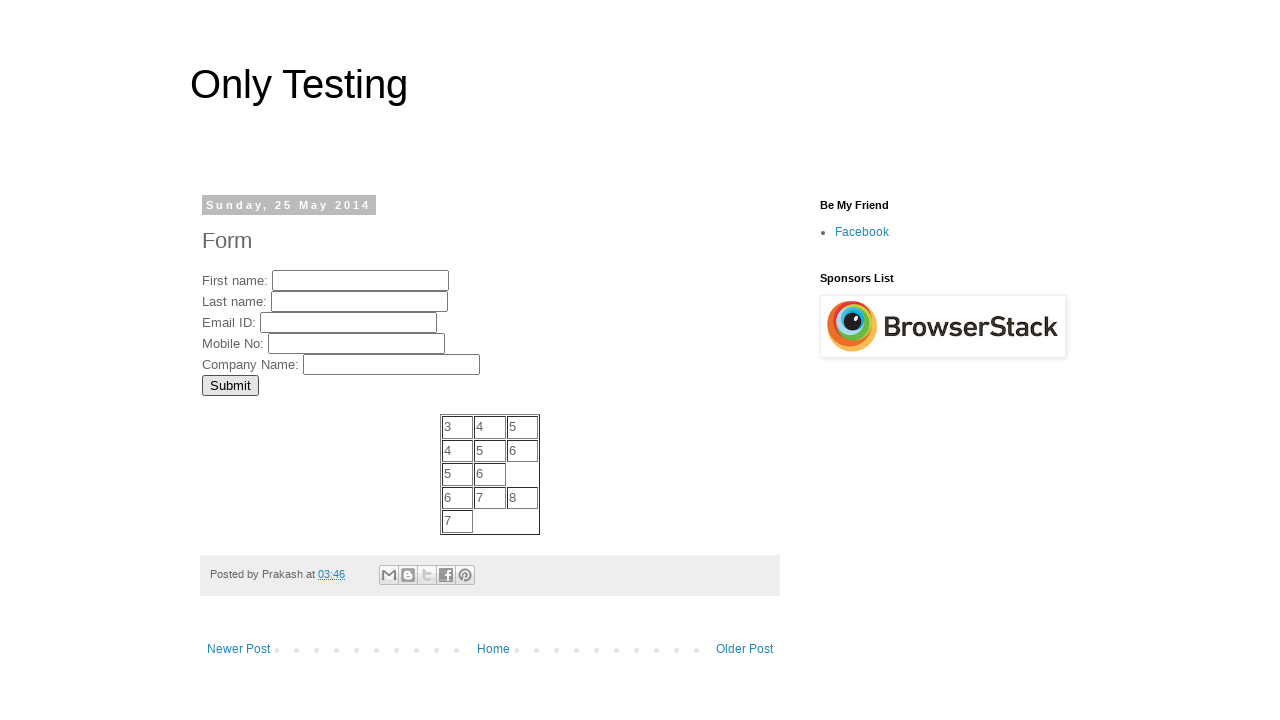